Tests JavaScript alert handling by clicking the first button, accepting the alert, and verifying the result message displays "You successfully clicked an alert"

Starting URL: https://the-internet.herokuapp.com/javascript_alerts

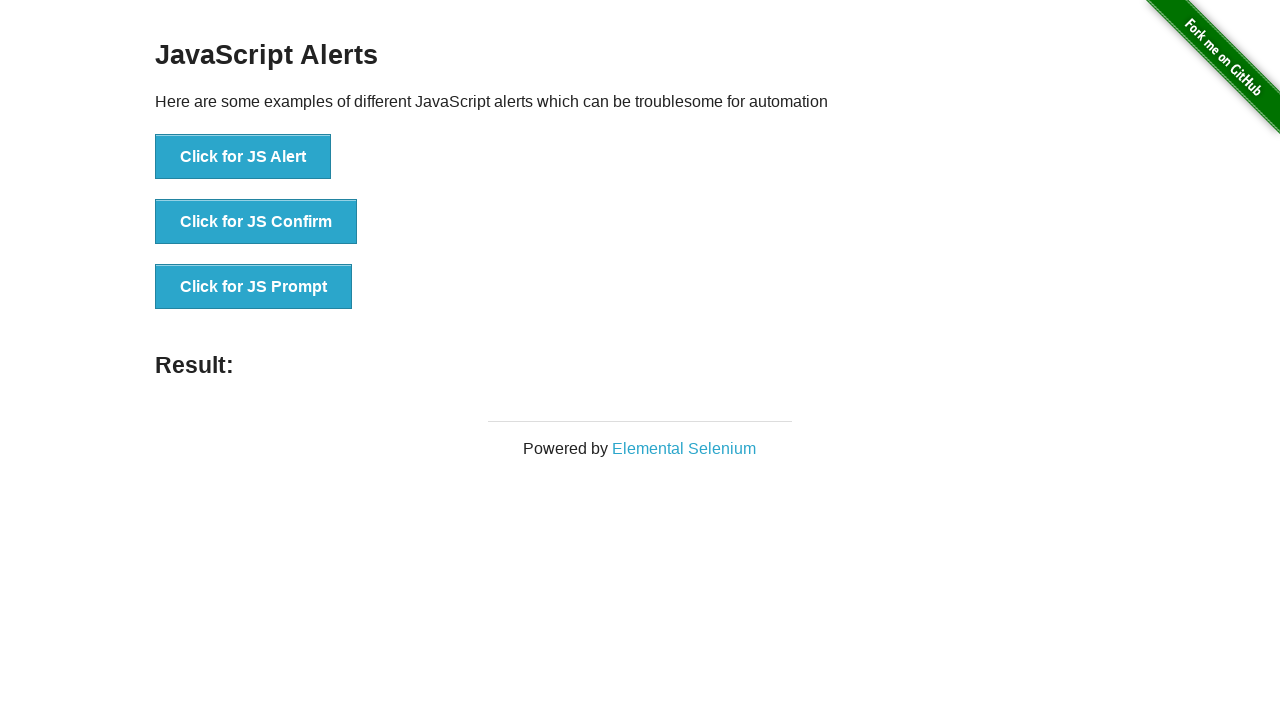

Navigated to JavaScript alerts test page
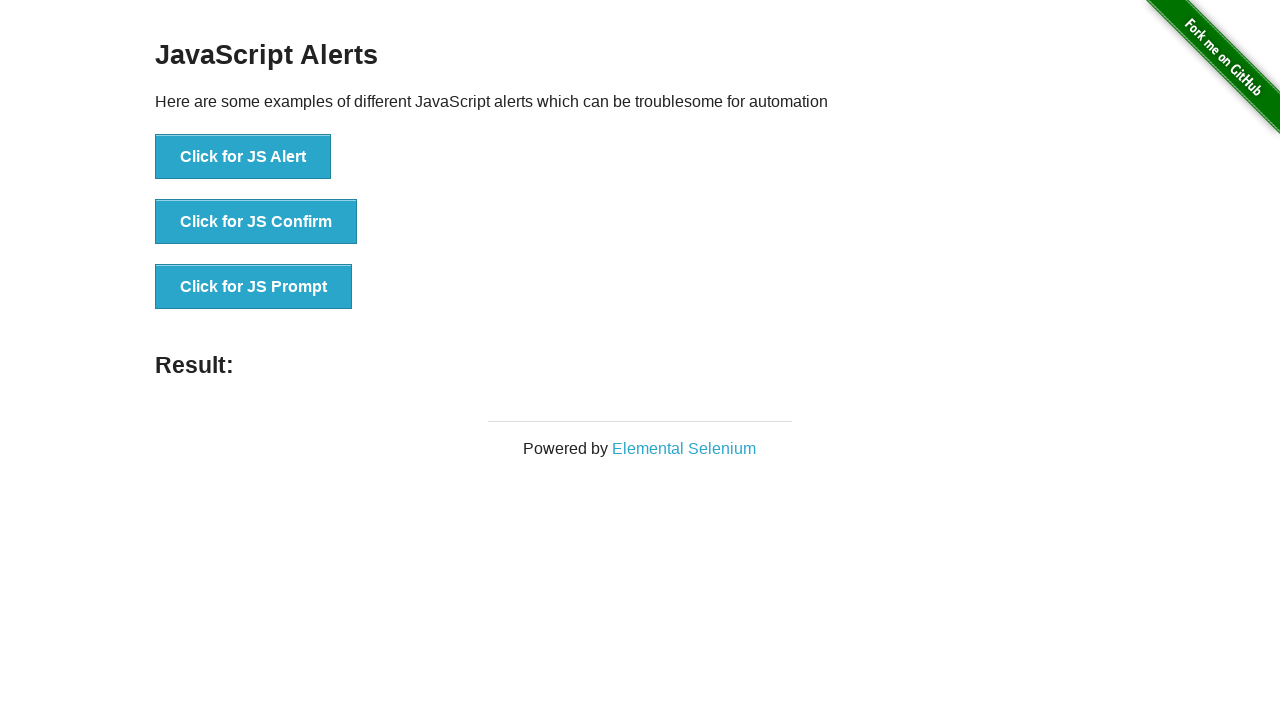

Clicked the 'Click for JS Alert' button at (243, 157) on xpath=//*[text()='Click for JS Alert']
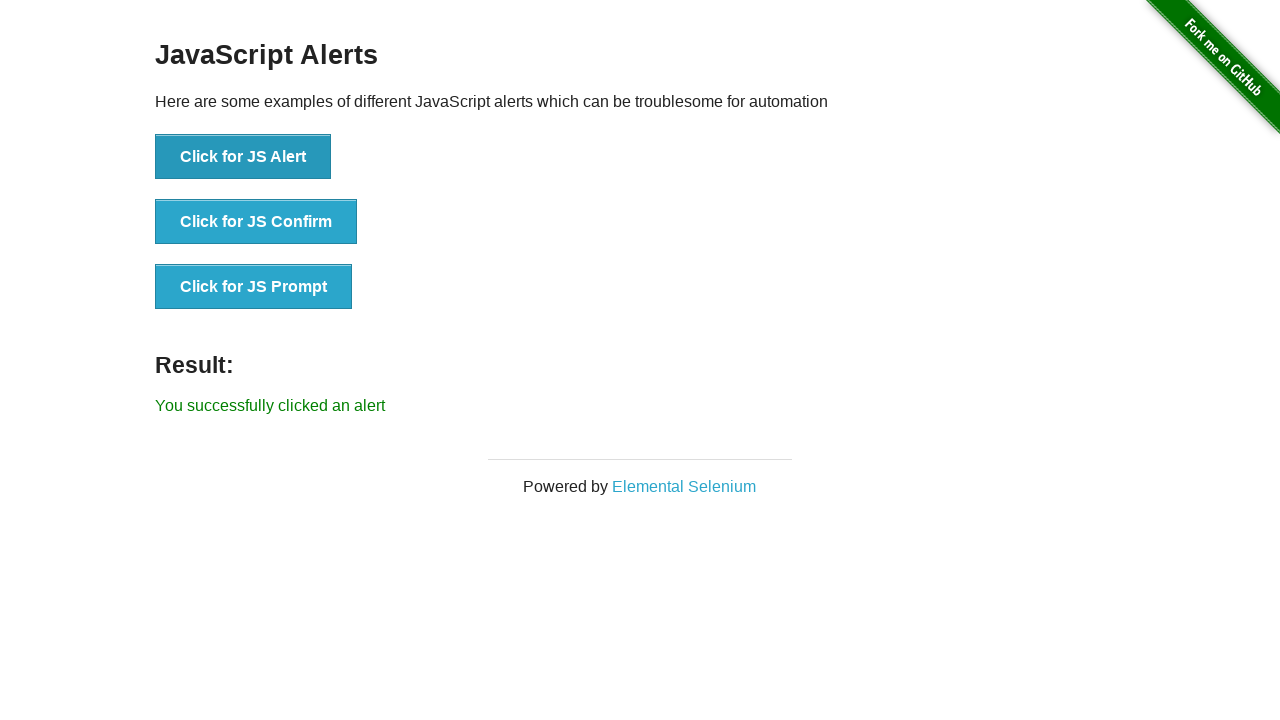

Set up dialog handler to accept alerts
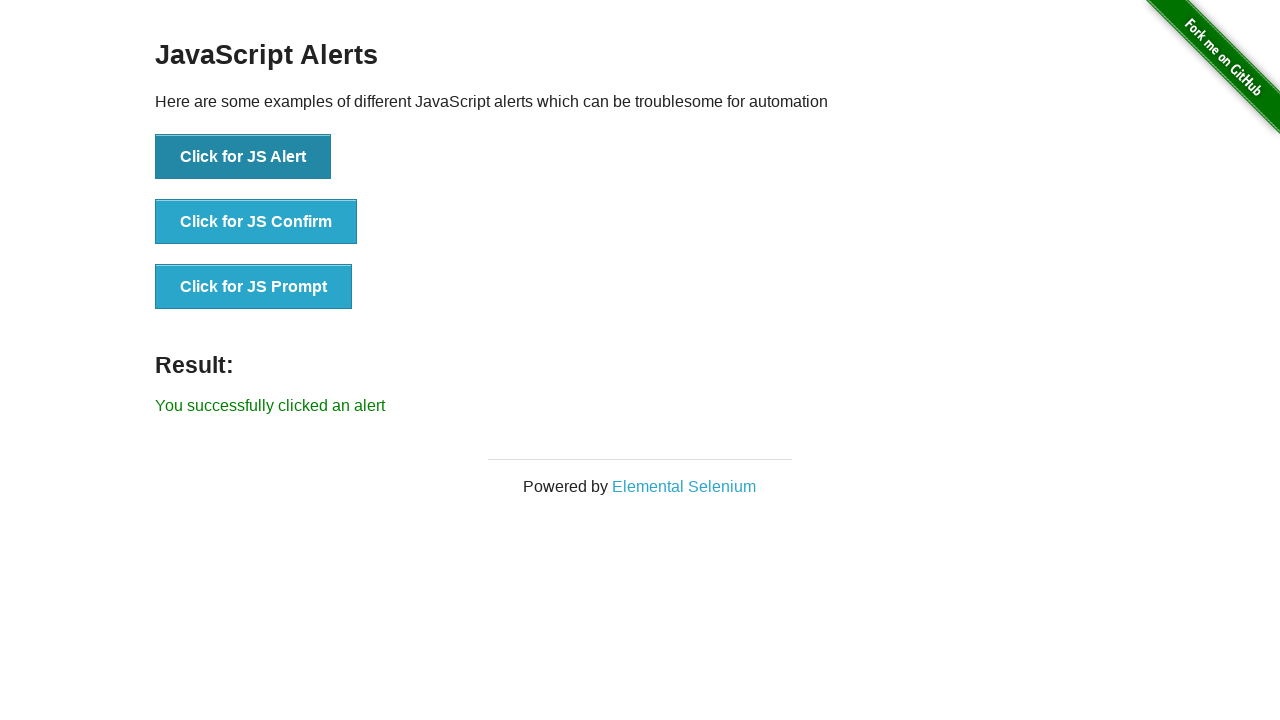

Clicked the 'Click for JS Alert' button again and accepted the resulting alert at (243, 157) on xpath=//*[text()='Click for JS Alert']
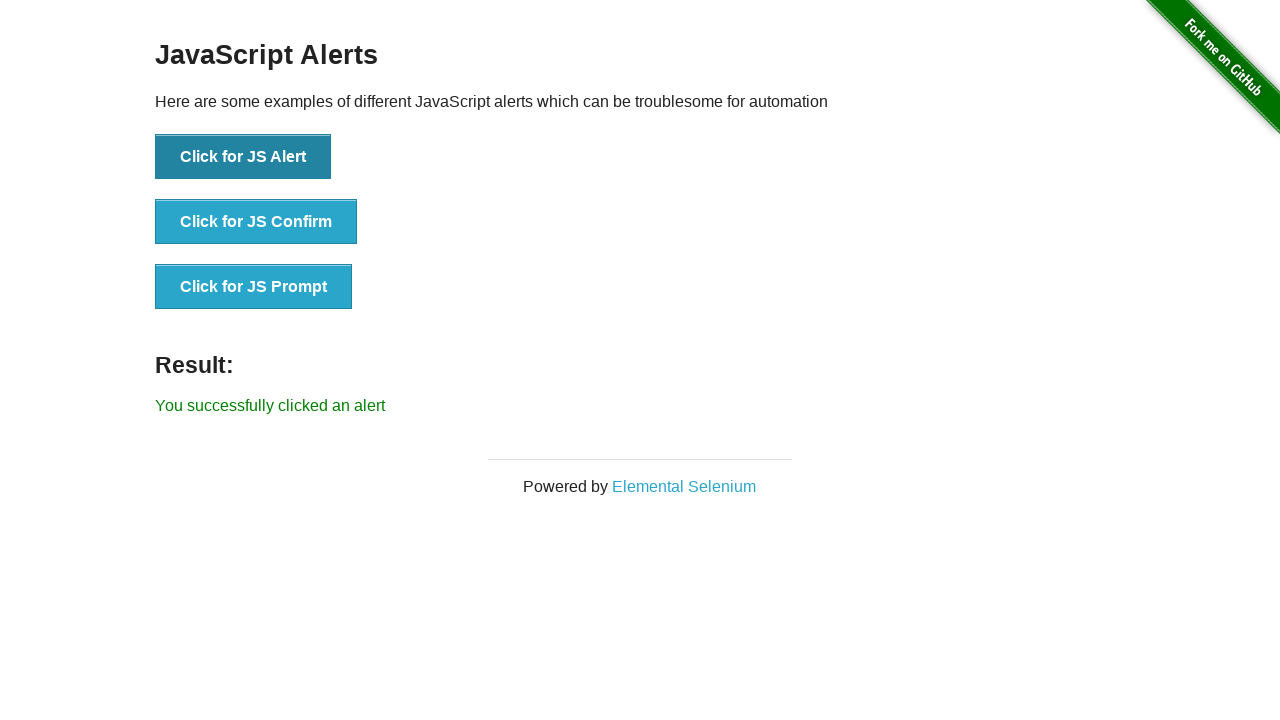

Result message element appeared on the page
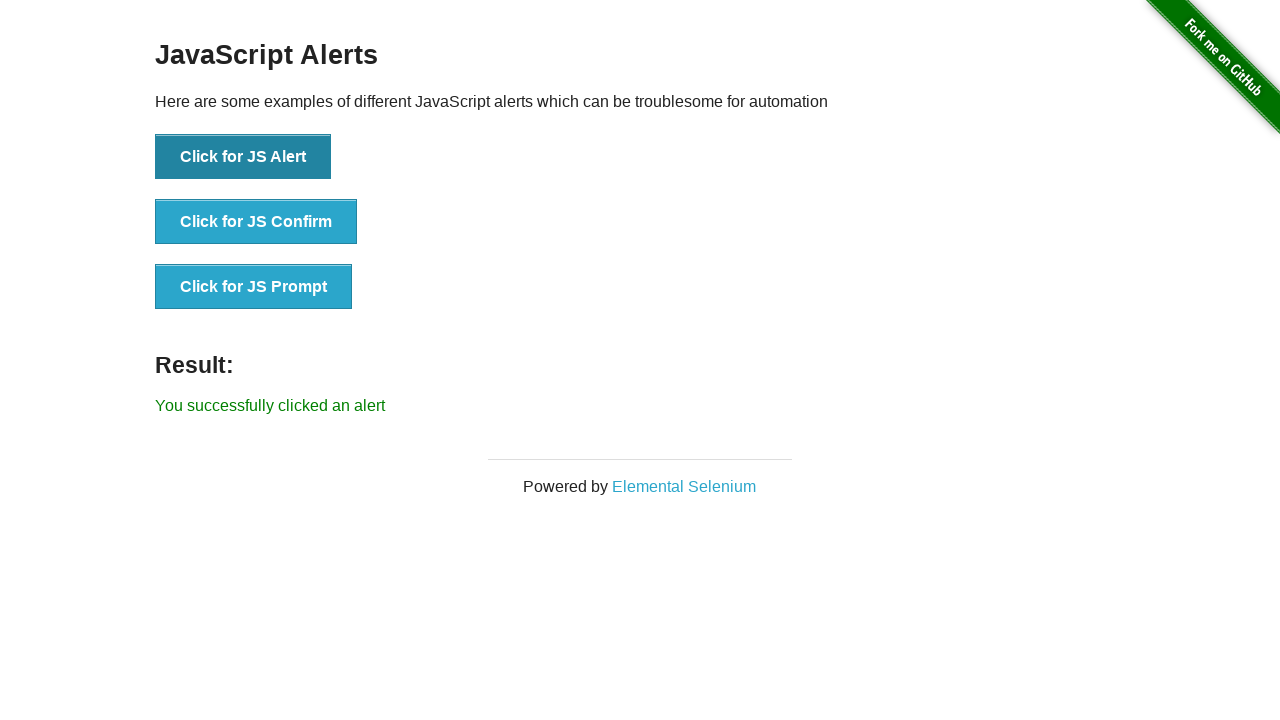

Retrieved result message text
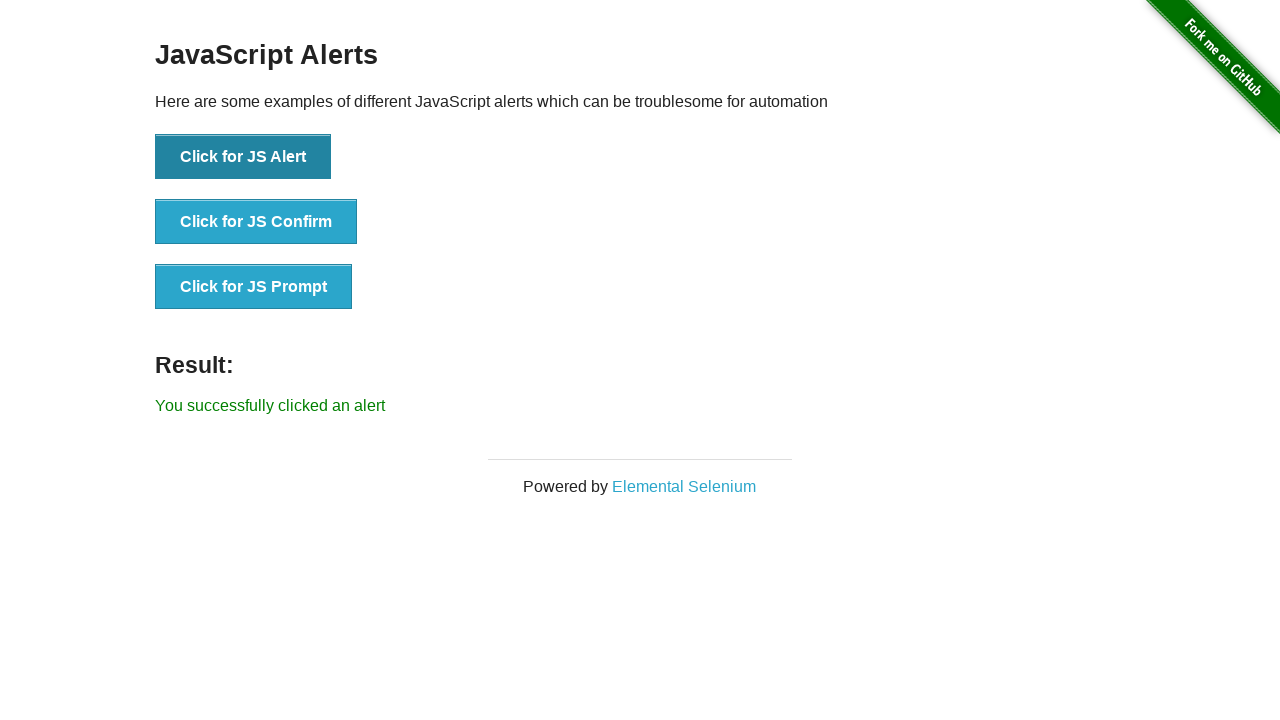

Verified result message displays 'You successfully clicked an alert'
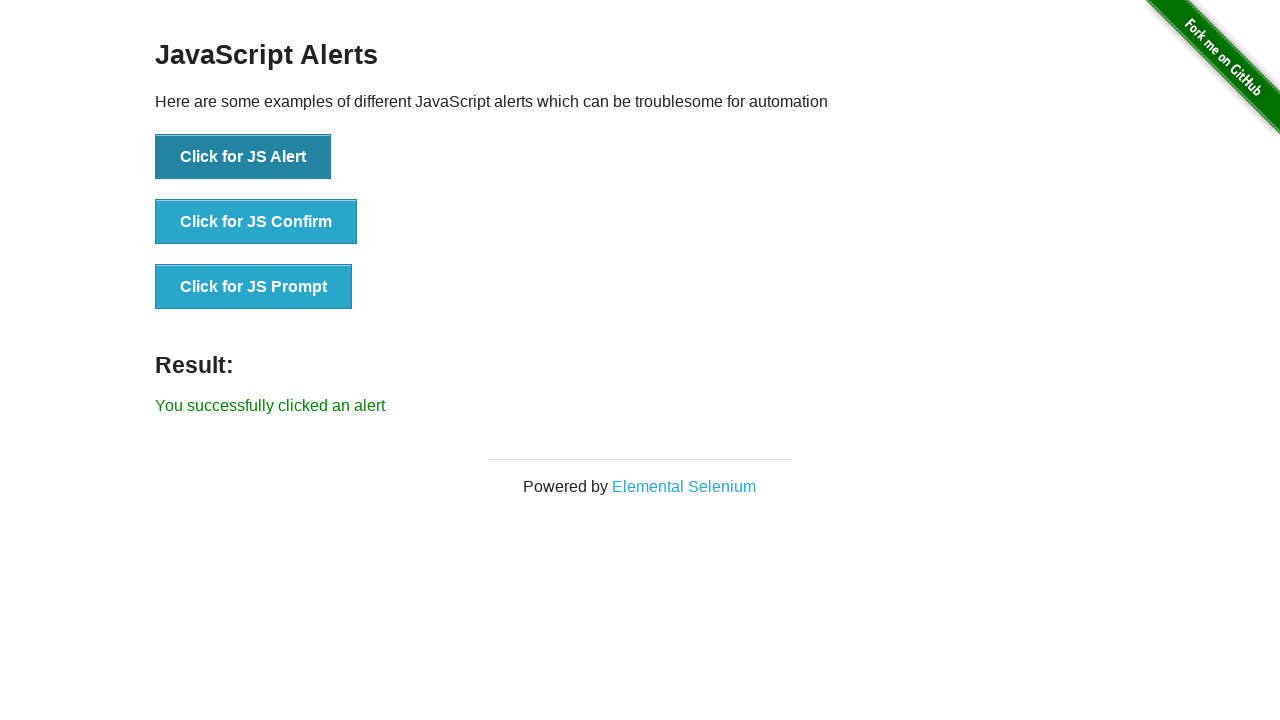

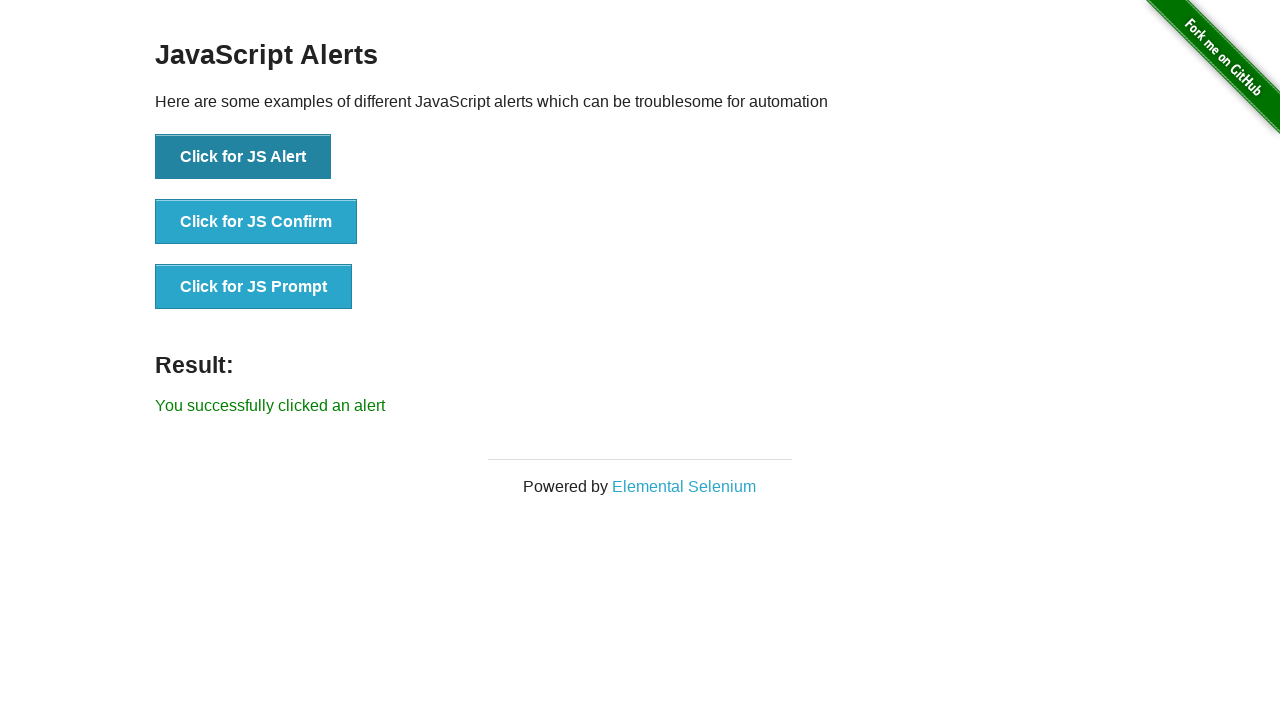